Navigates to Form Authentication page, clicks login with empty credentials, and verifies error message is displayed

Starting URL: https://the-internet.herokuapp.com/

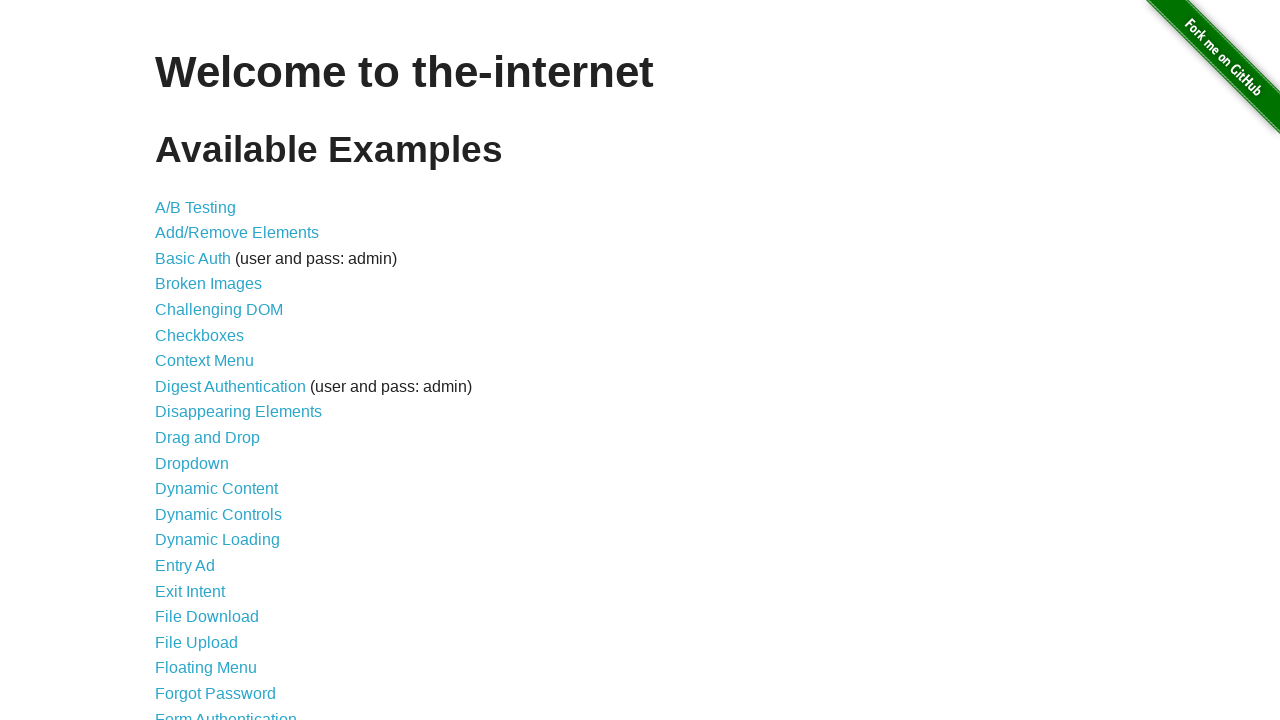

Clicked on Form Authentication link at (226, 712) on text=Form Authentication
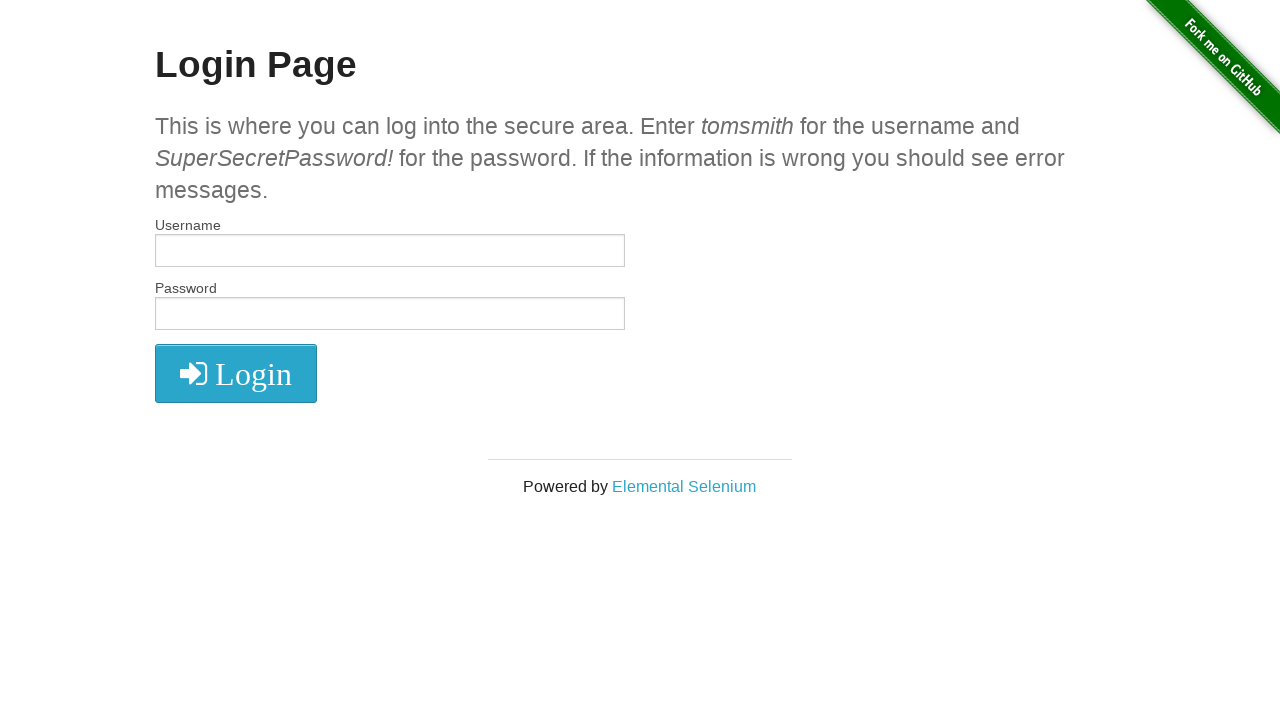

Login page loaded with submit button visible
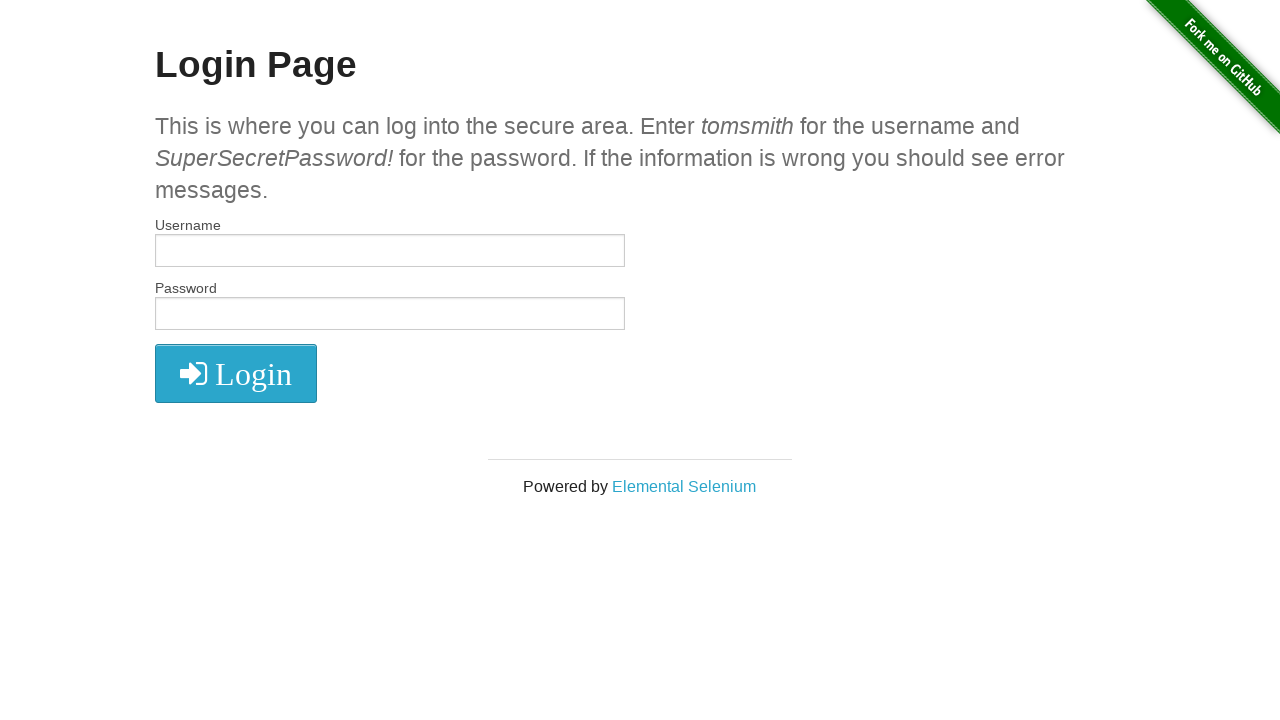

Clicked login button without entering credentials at (236, 373) on button.radius[type="submit"]
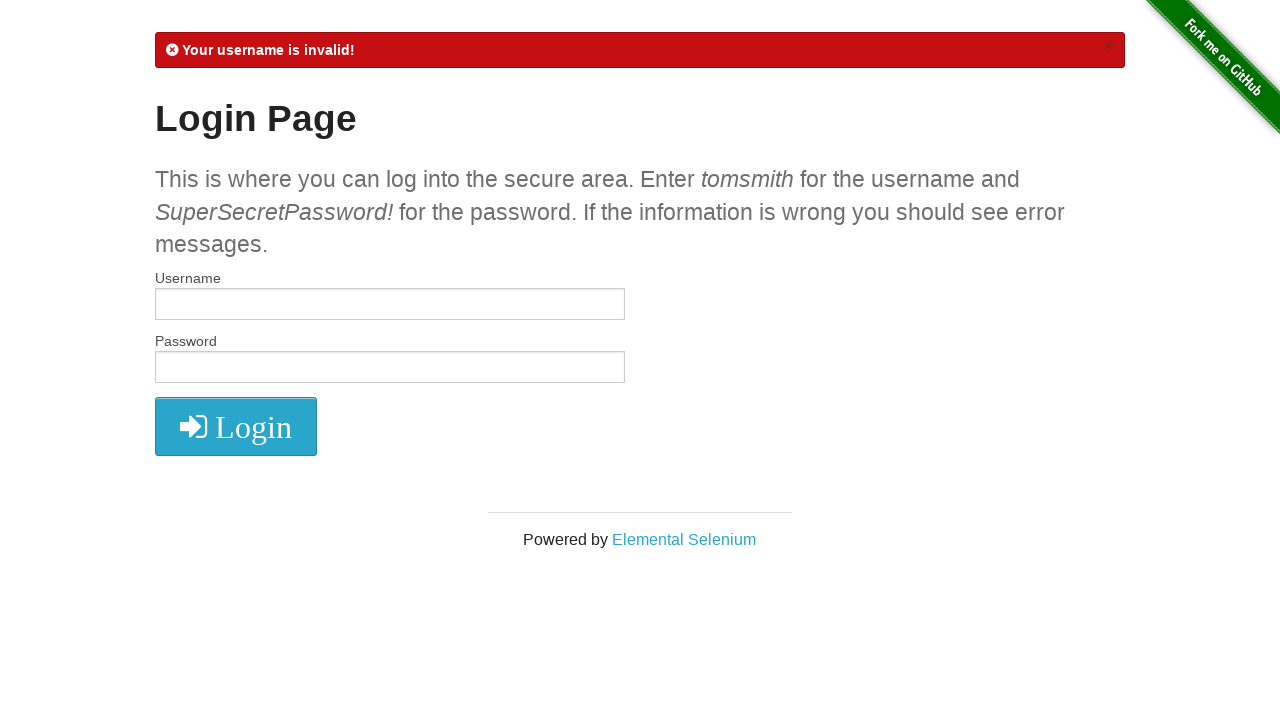

Error message displayed for empty credentials login attempt
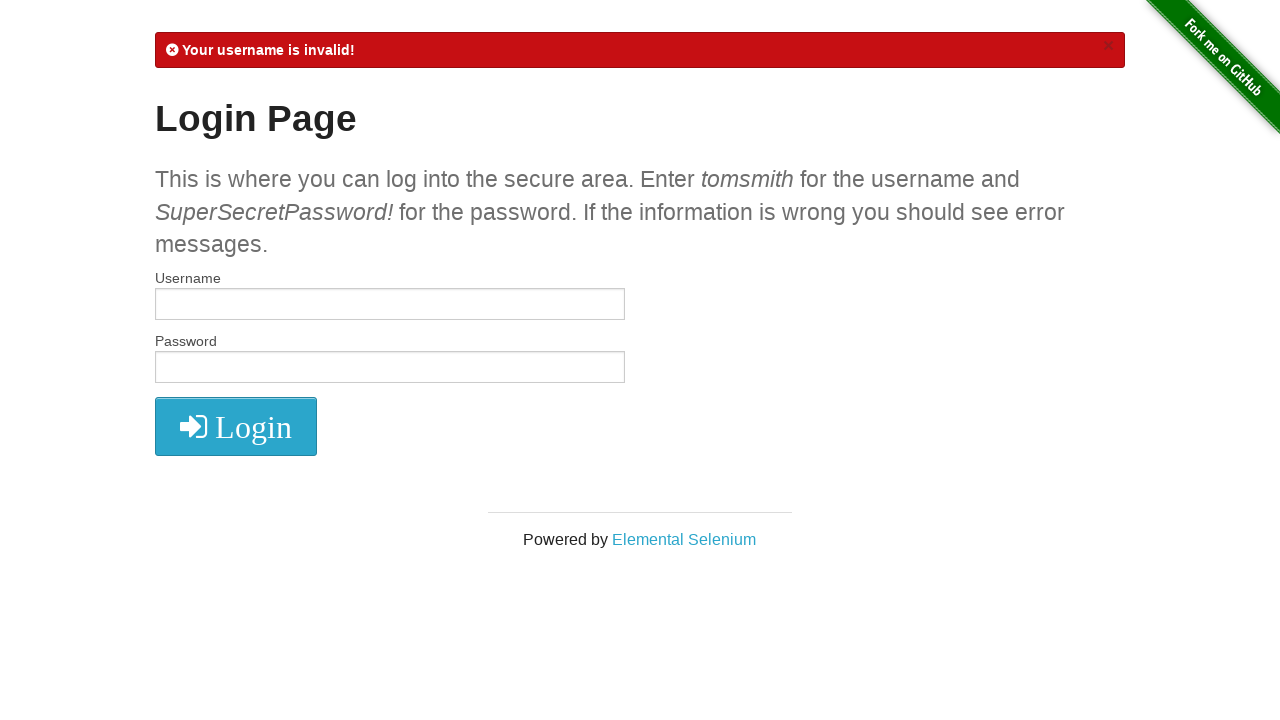

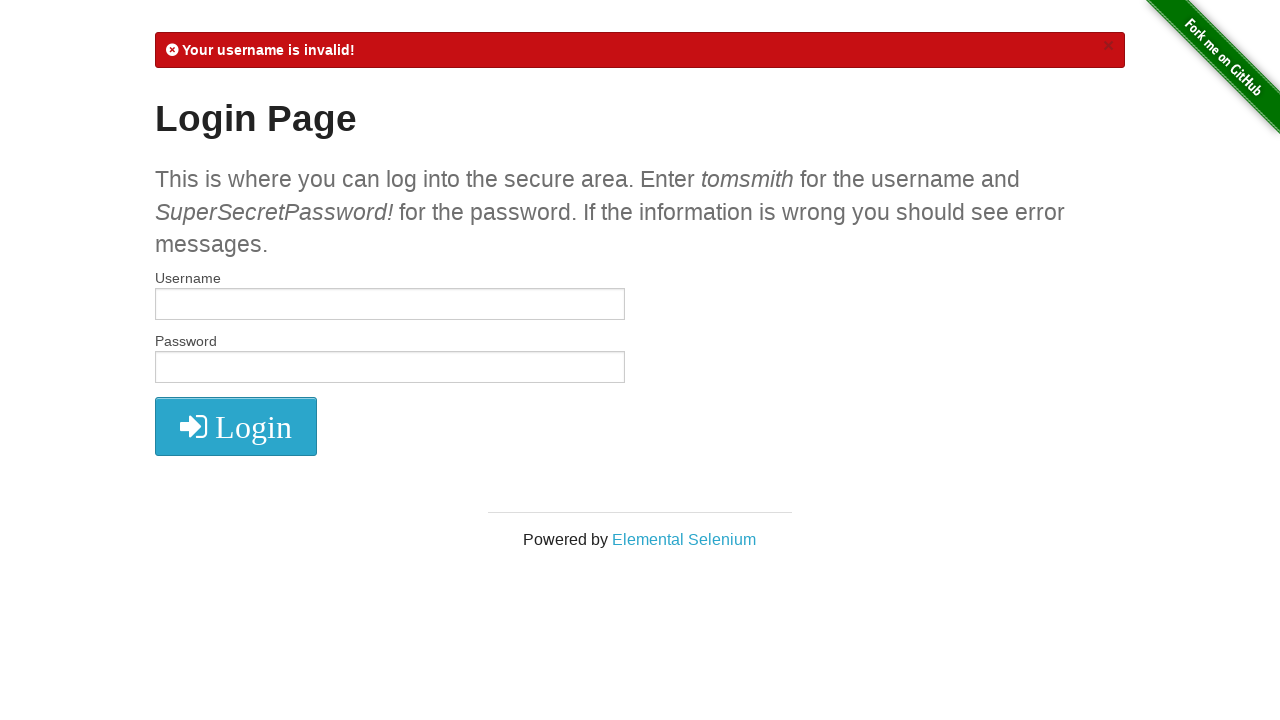